Tests add/remove element functionality by clicking Add Element button, verifying Delete button appears, clicking Delete, and verifying it disappears

Starting URL: https://practice.cydeo.com/add_remove_elements/

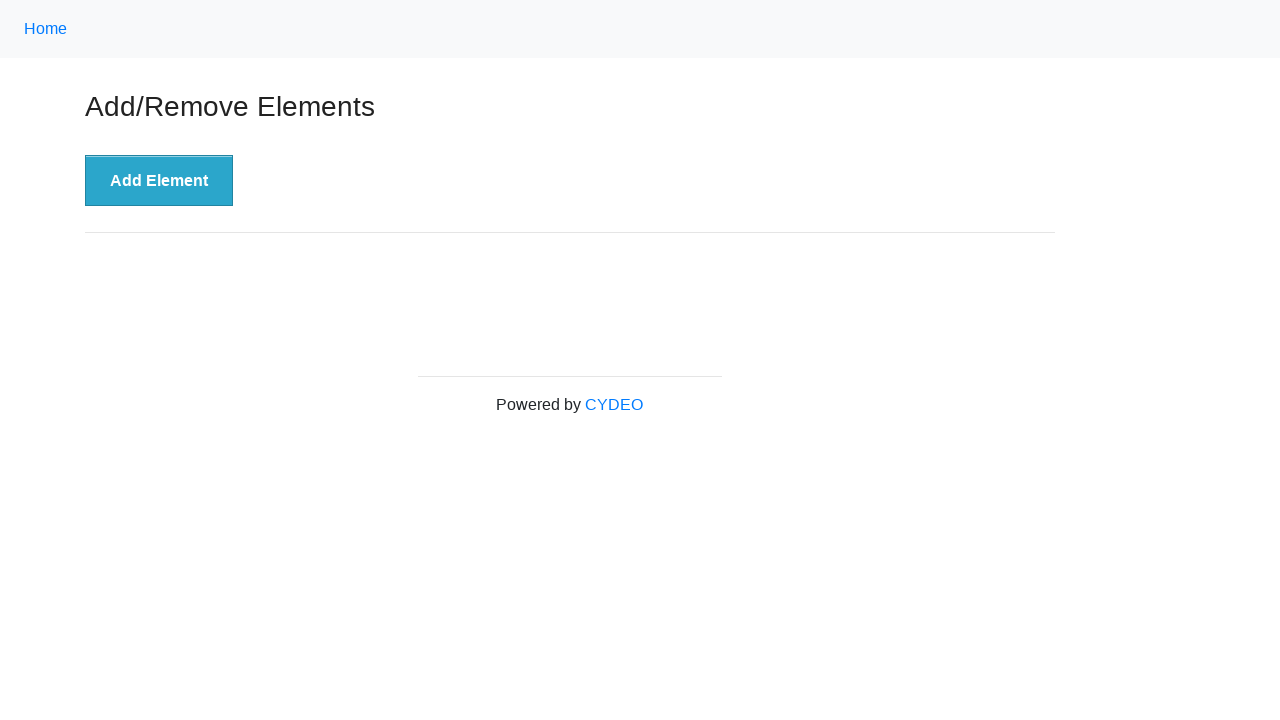

Clicked Add Element button at (159, 181) on div.example > button
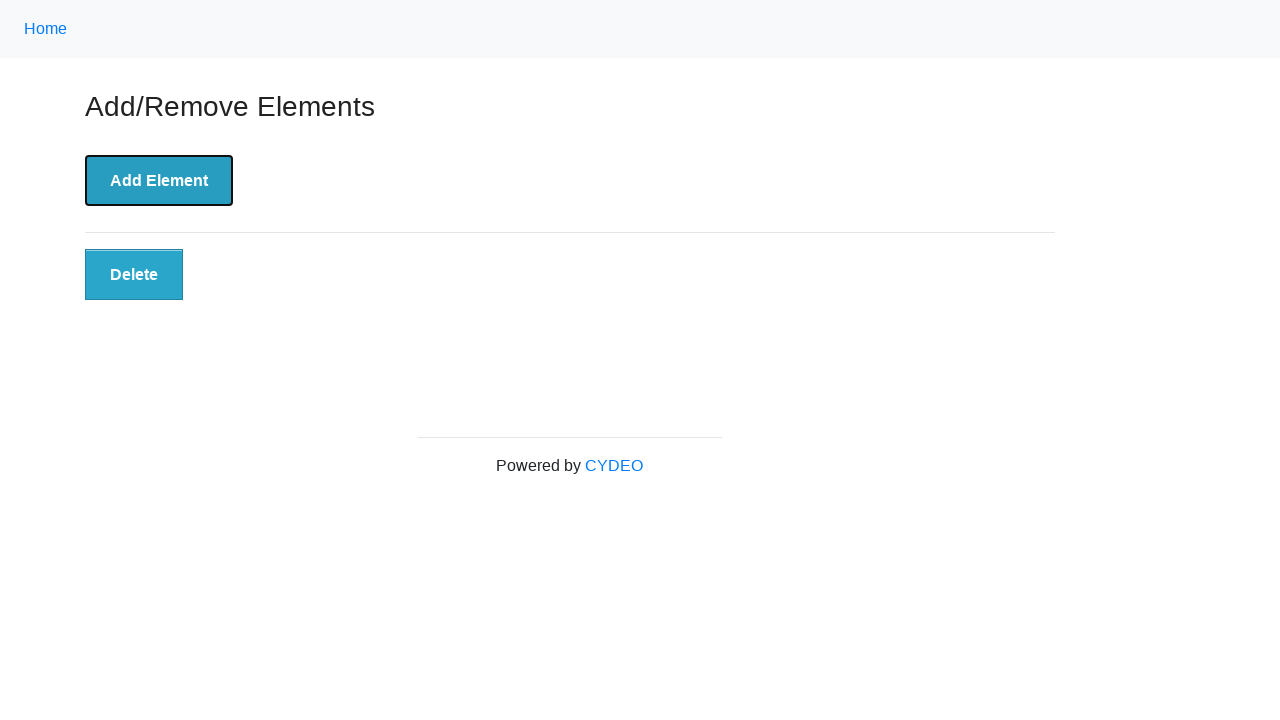

Verified Delete button is displayed
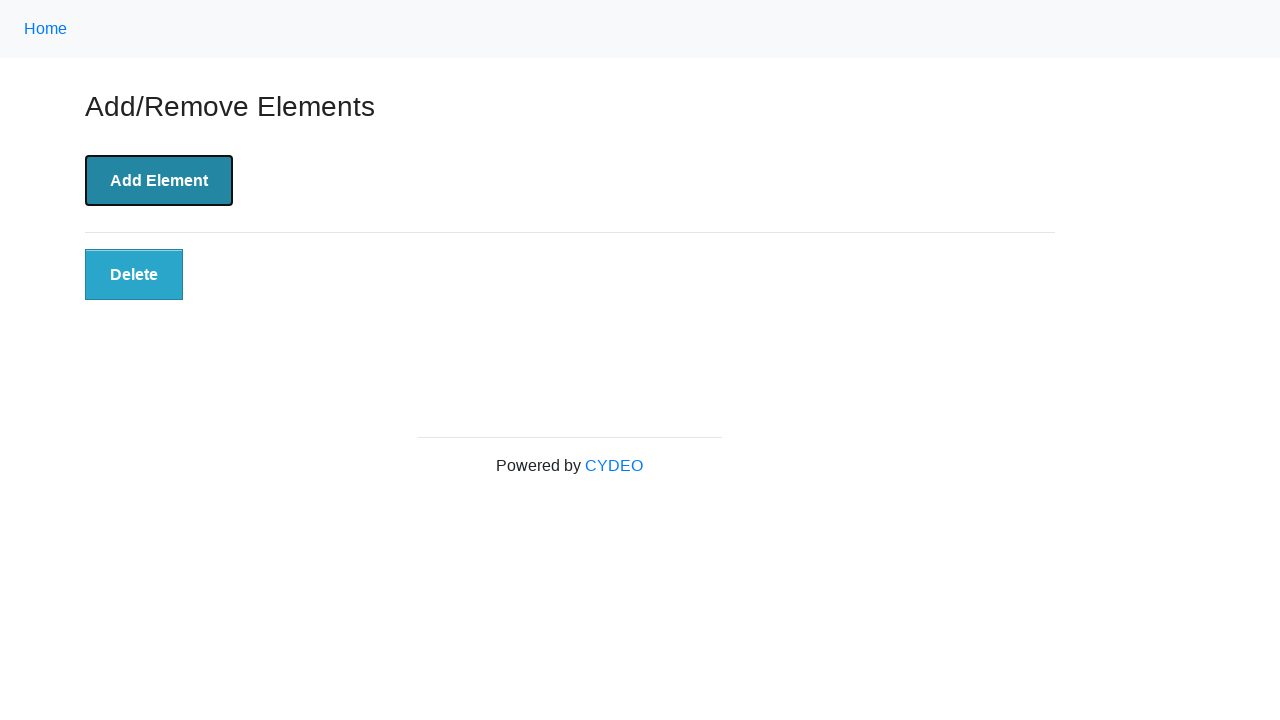

Clicked Delete button at (134, 275) on div#elements > button
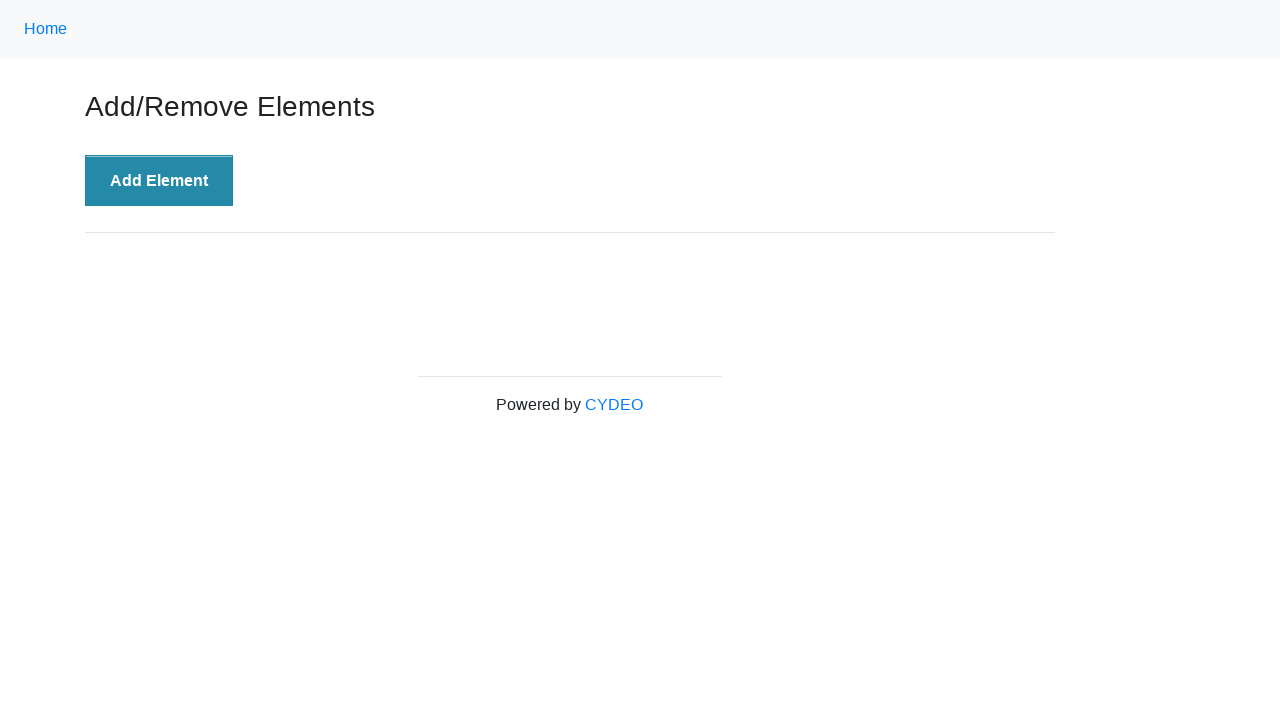

Verified Delete button is no longer present
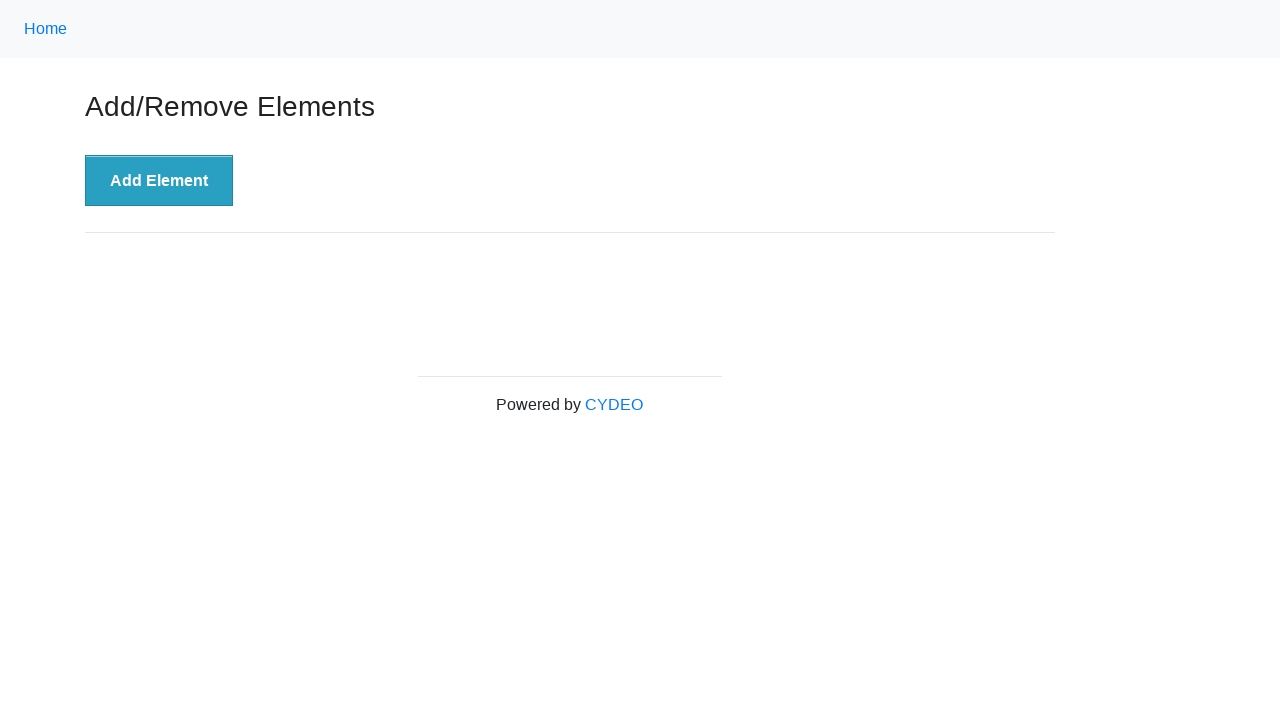

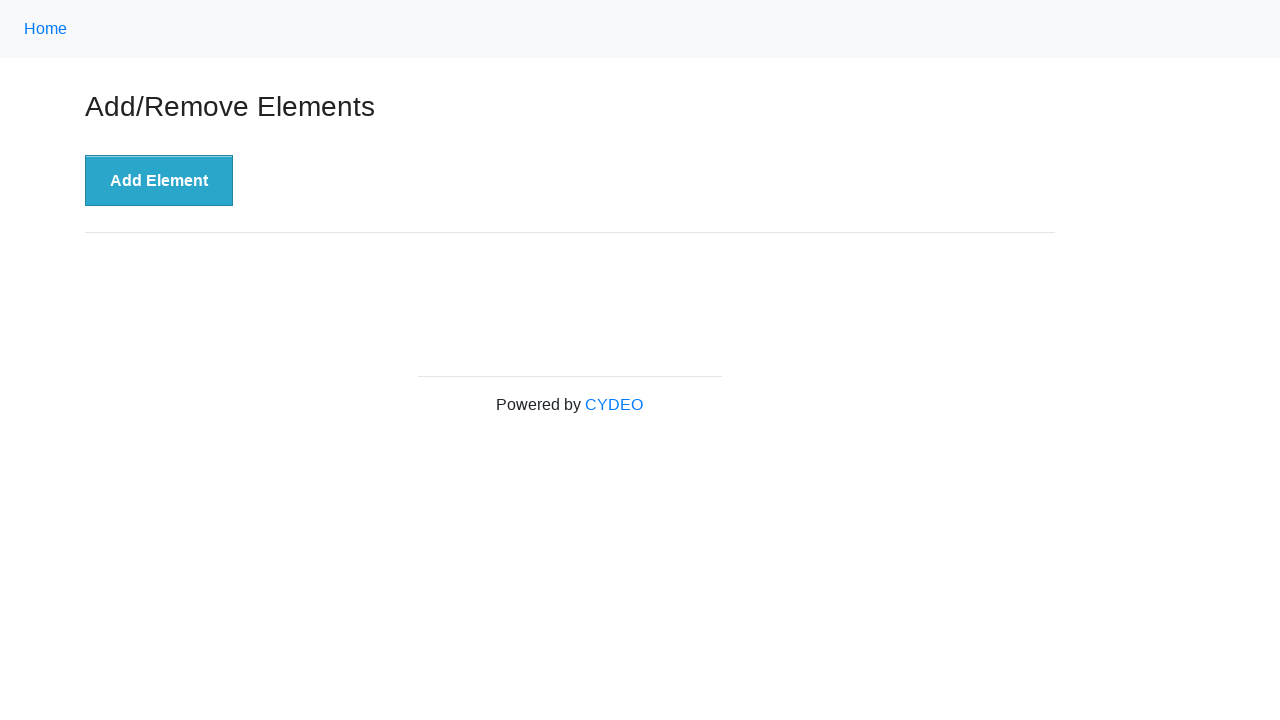